Tests that order placement fails when name field is empty - fills all fields except name and verifies error alert.

Starting URL: https://www.demoblaze.com/

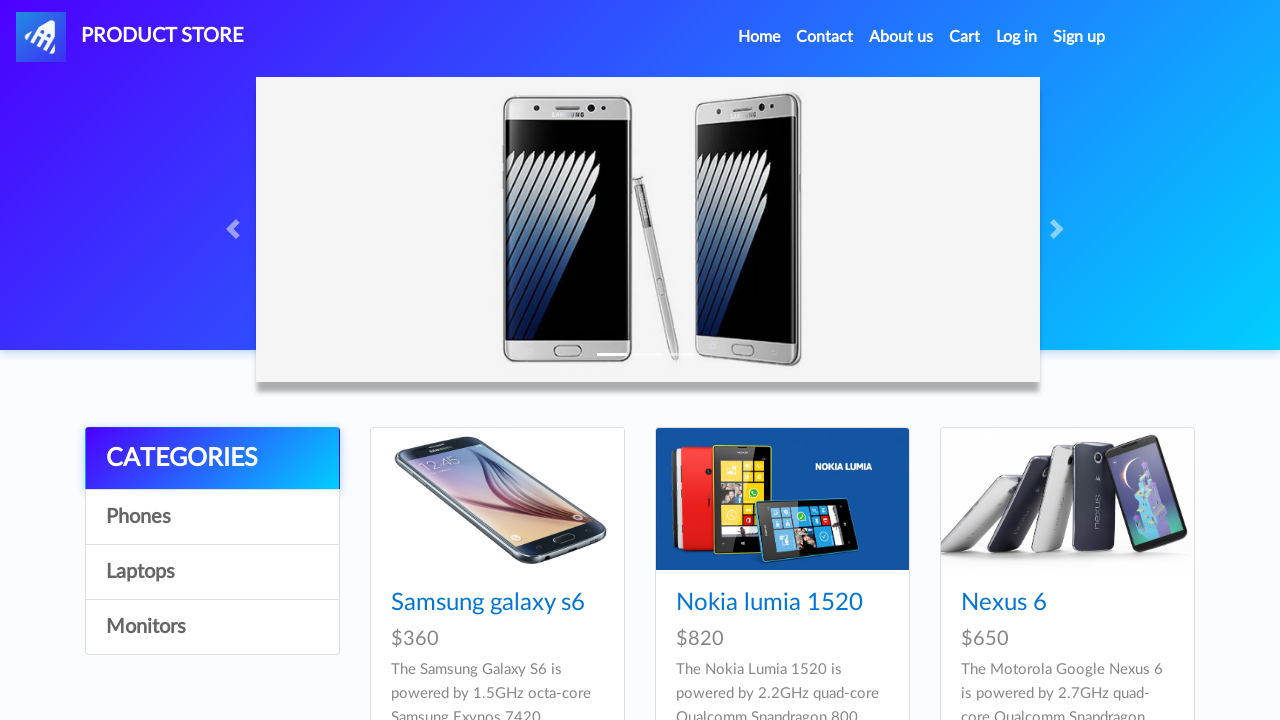

Set up dialog handler to accept all dialogs
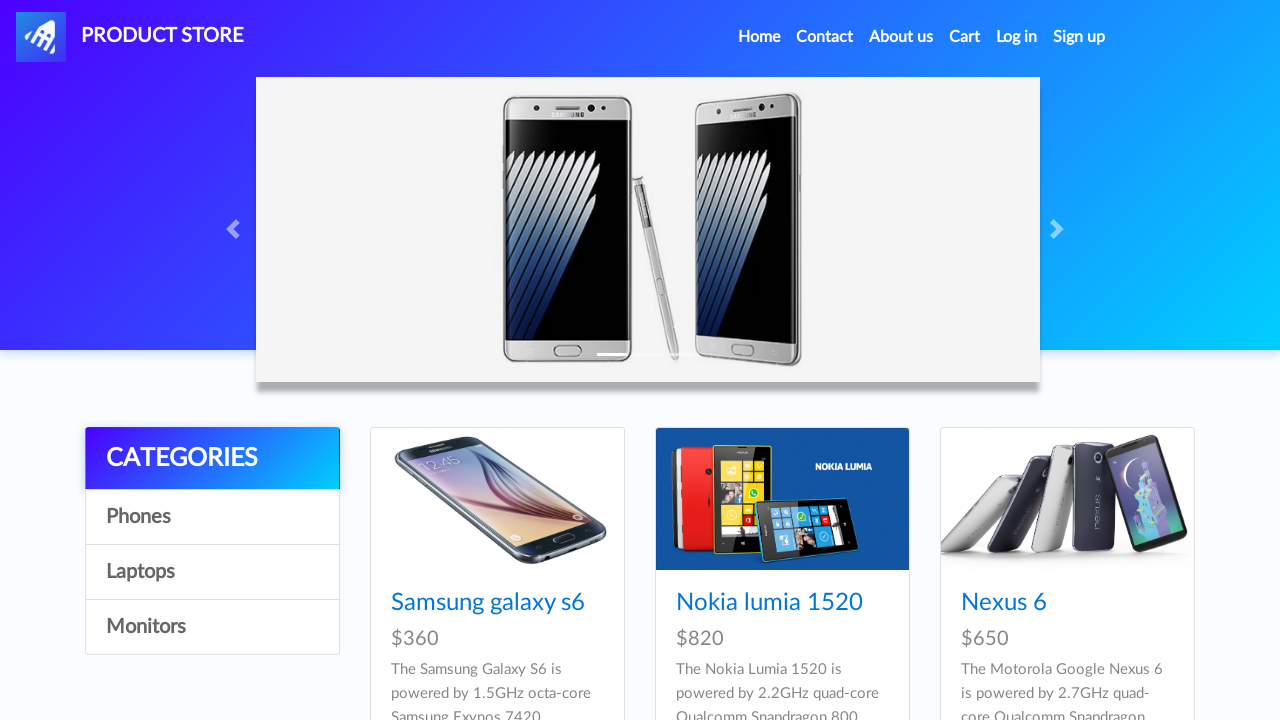

Clicked on Laptops category at (212, 572) on text=Laptops
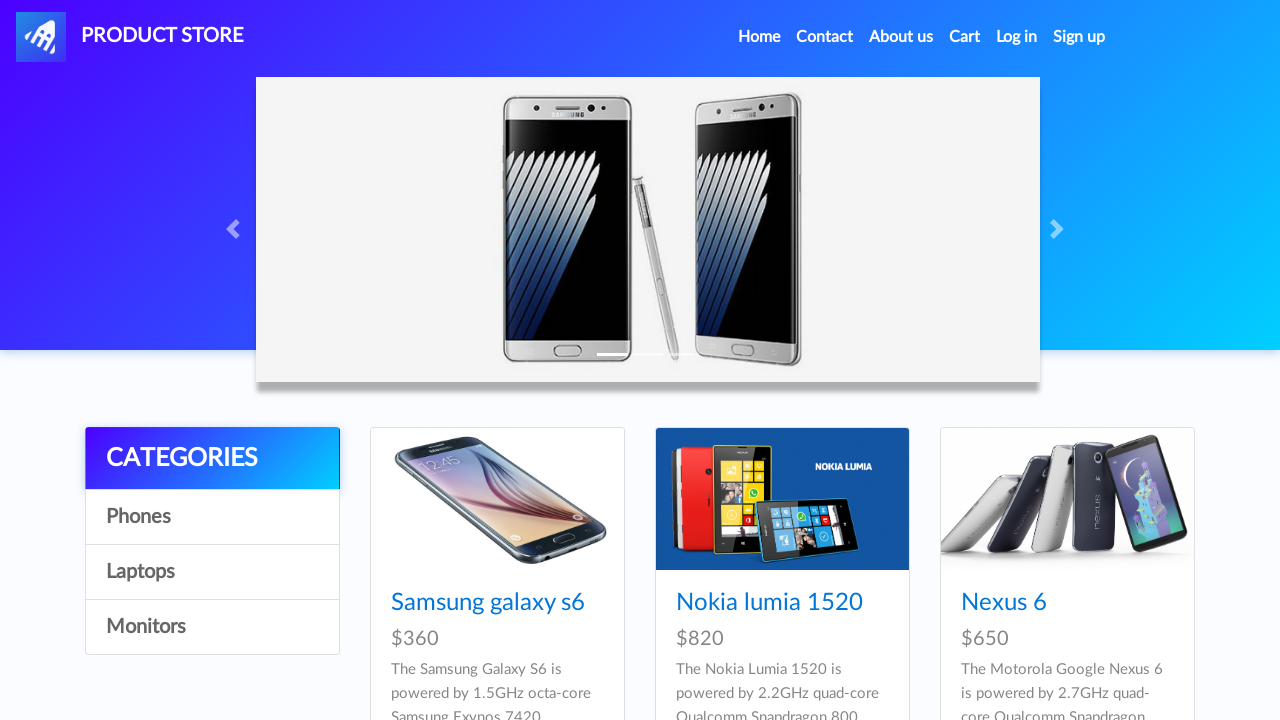

MacBook air product appeared in category
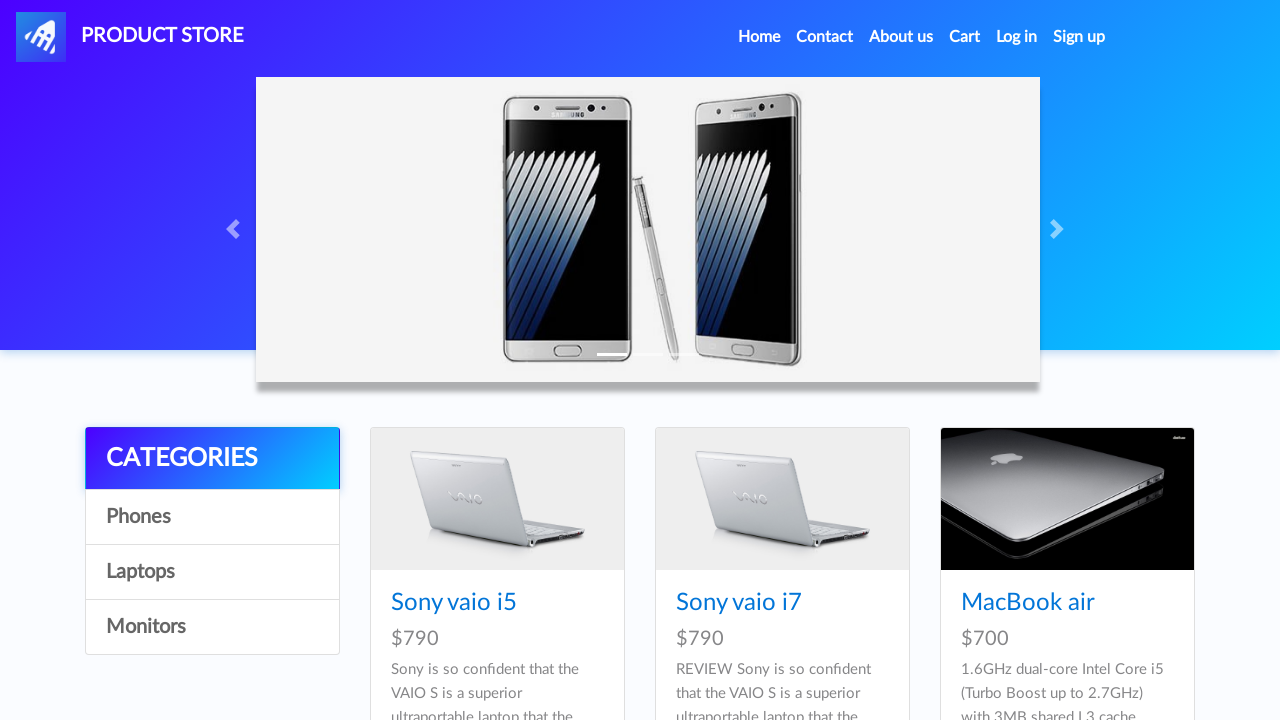

Clicked on MacBook air product at (1028, 603) on text=MacBook air
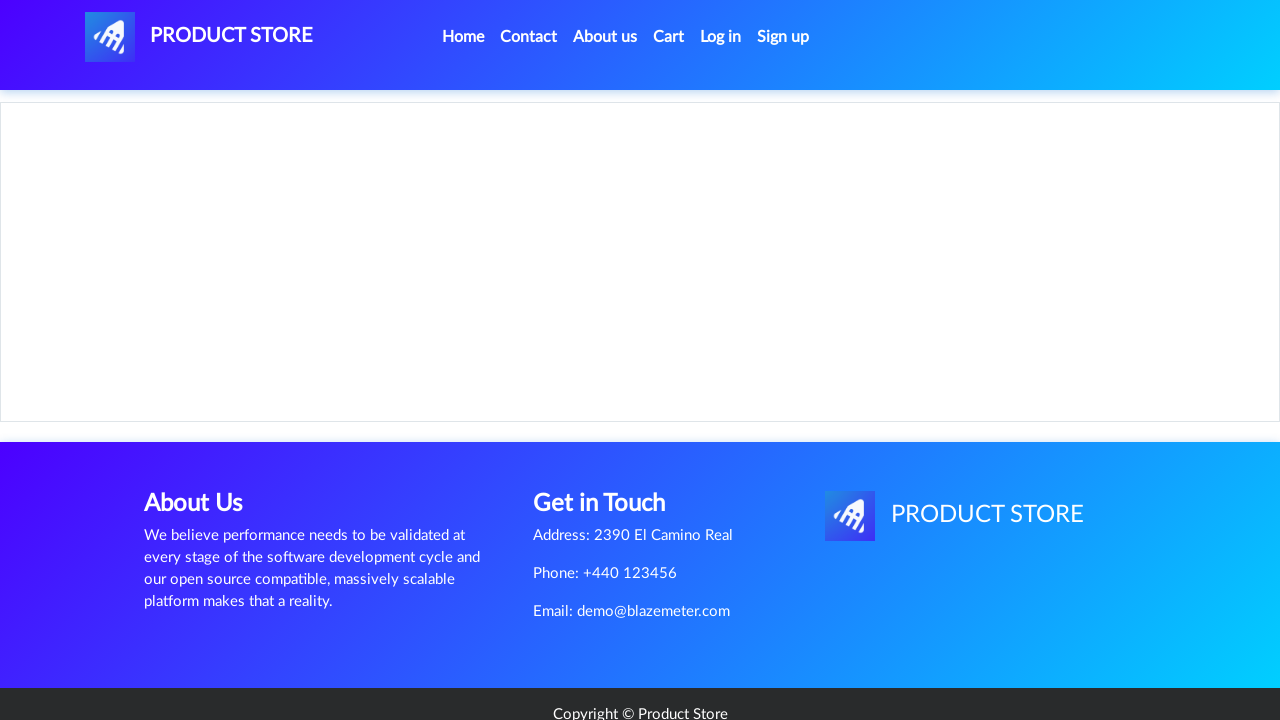

Add to cart button is now visible
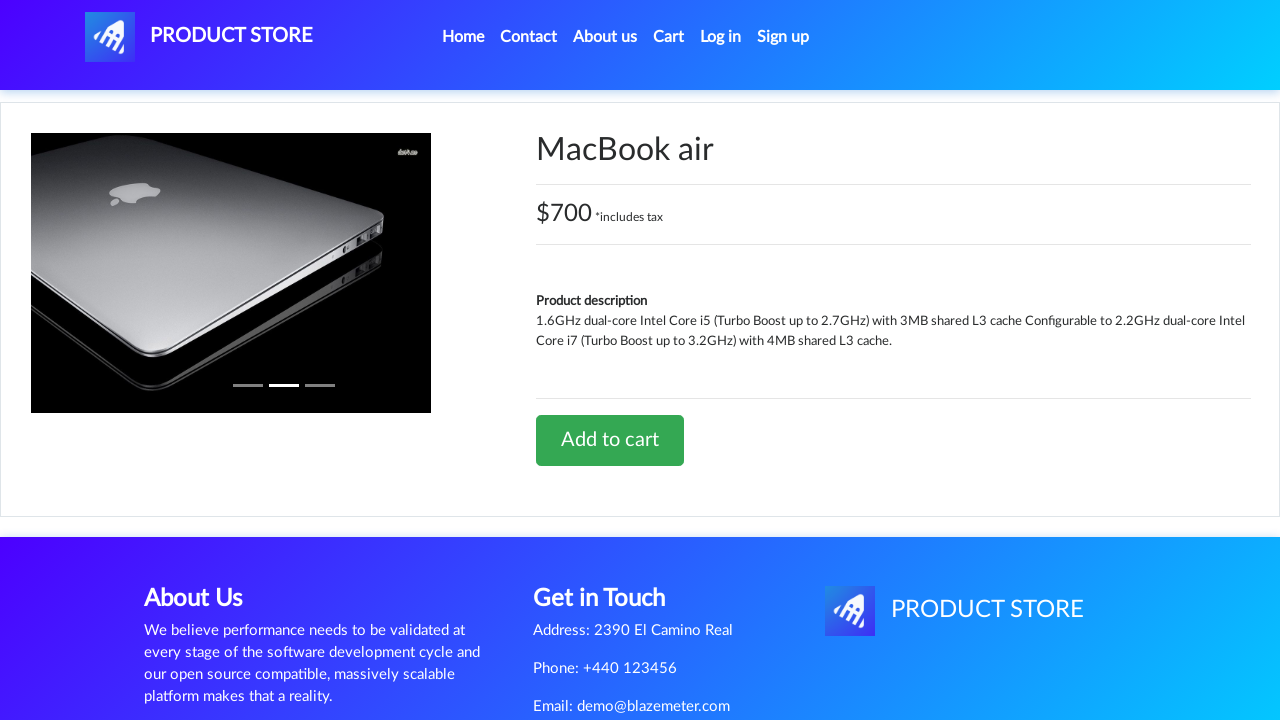

Clicked Add to cart button at (610, 440) on text=Add to cart
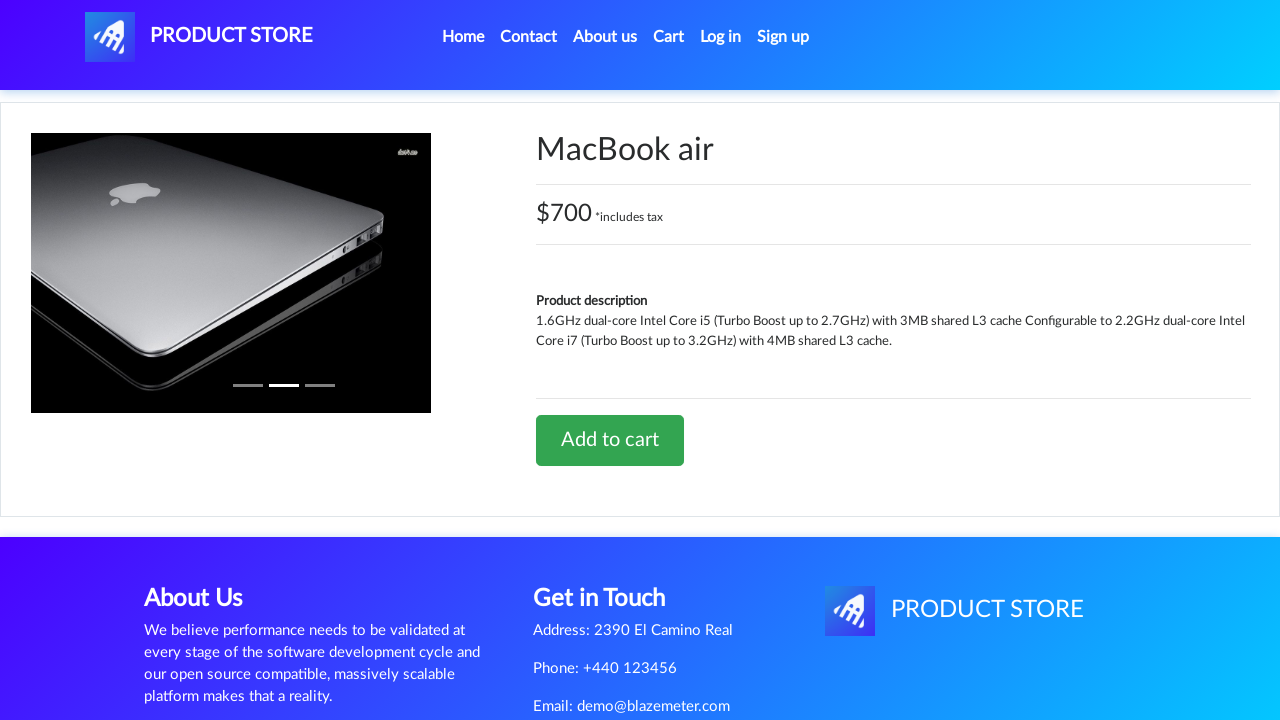

Waited 1 second for cart update
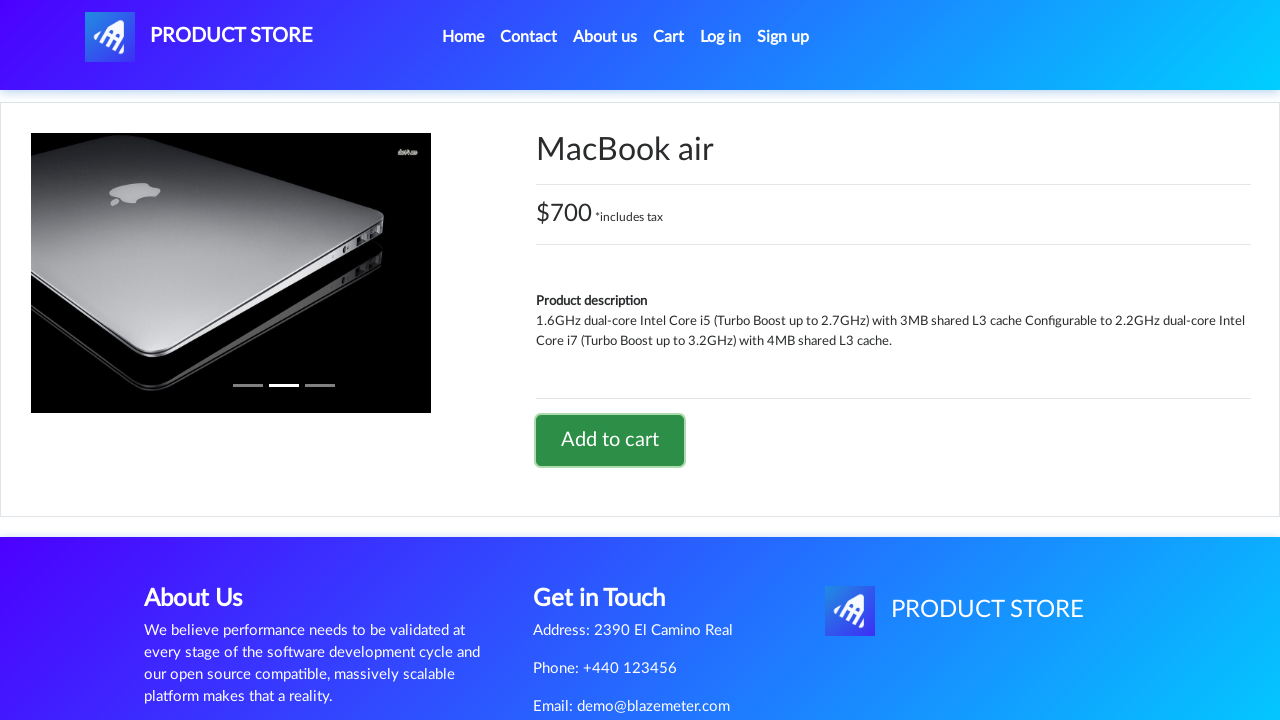

Navigated to Cart page at (669, 37) on text=Cart
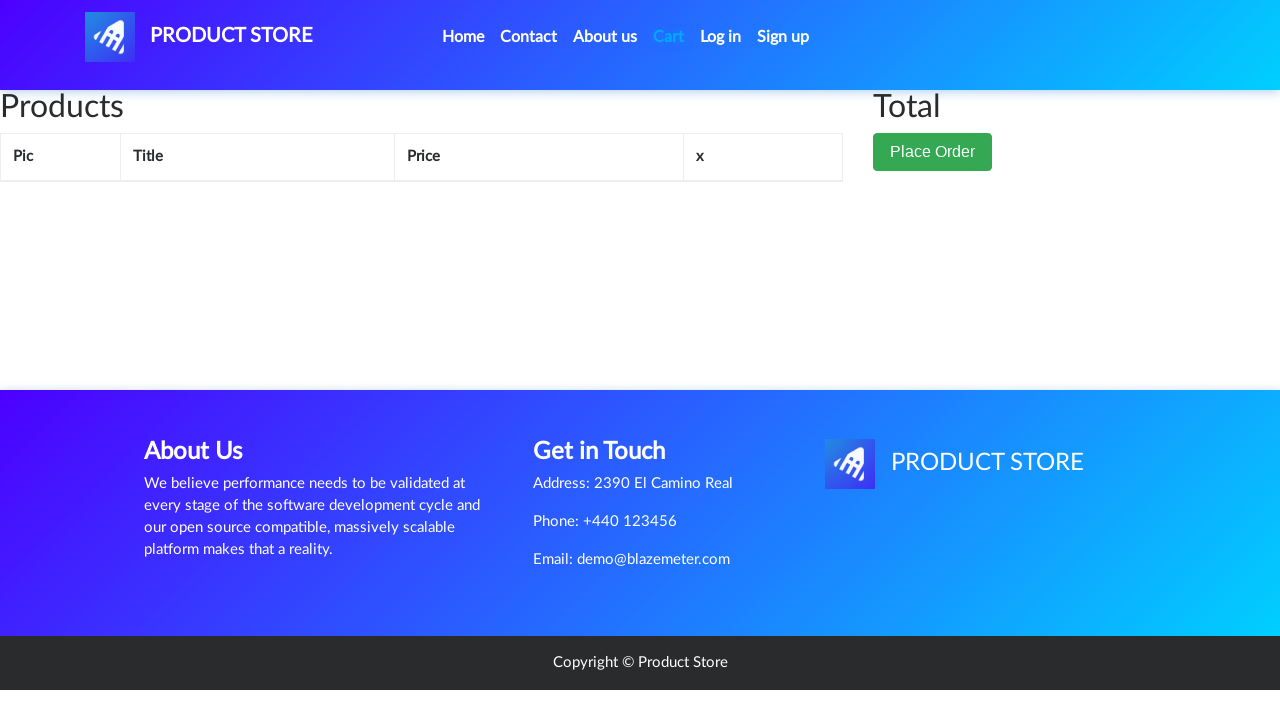

Place Order button is now visible
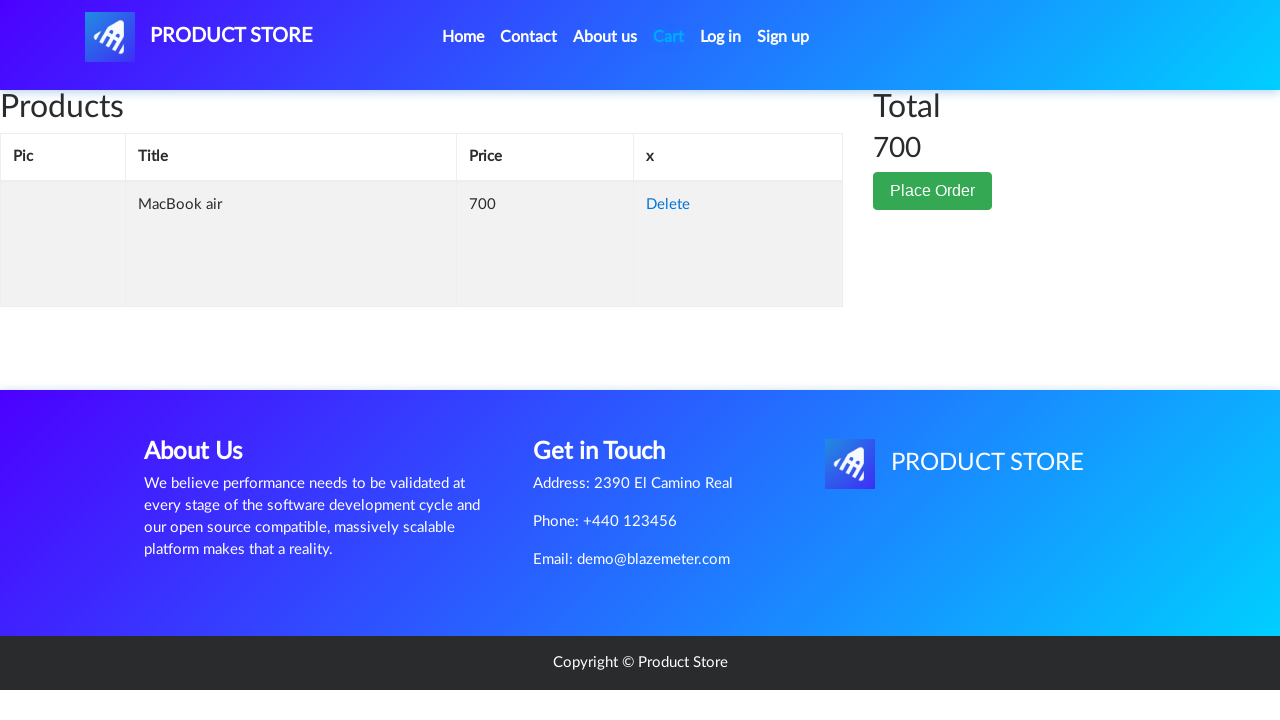

Clicked Place Order button at (933, 191) on #page-wrapper > div > div.col-lg-1 > button
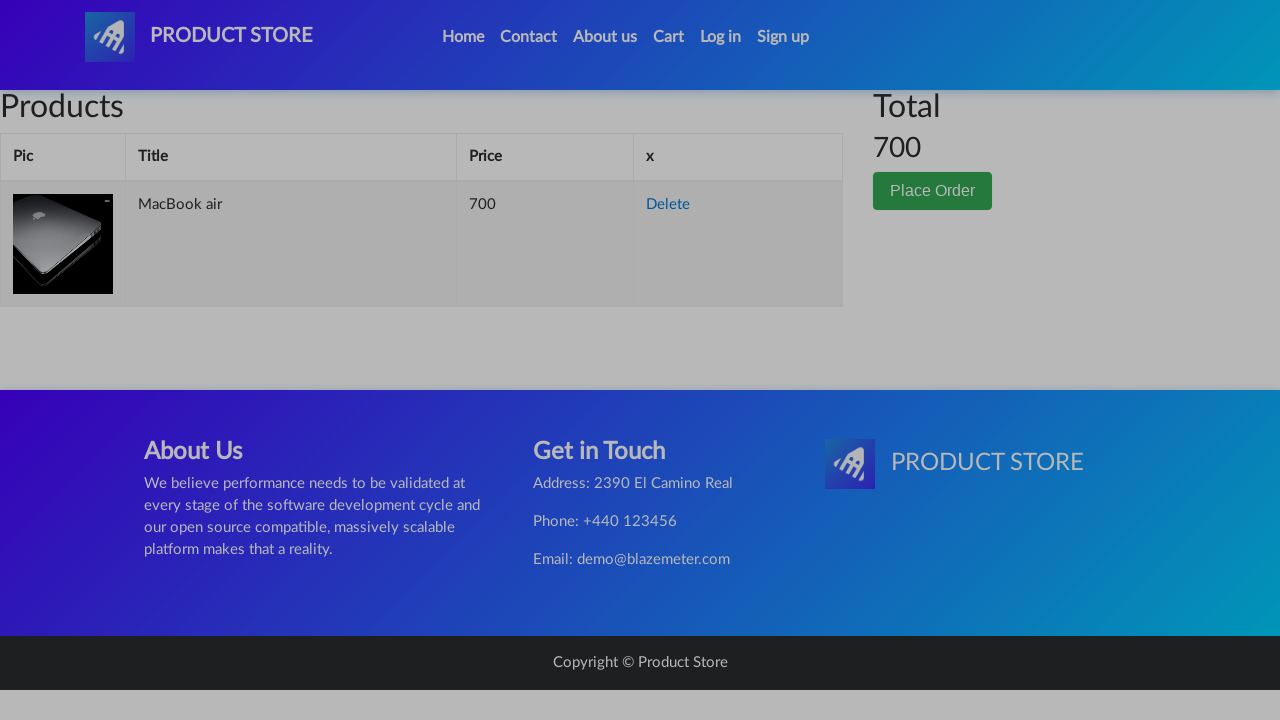

Order form name field is now visible
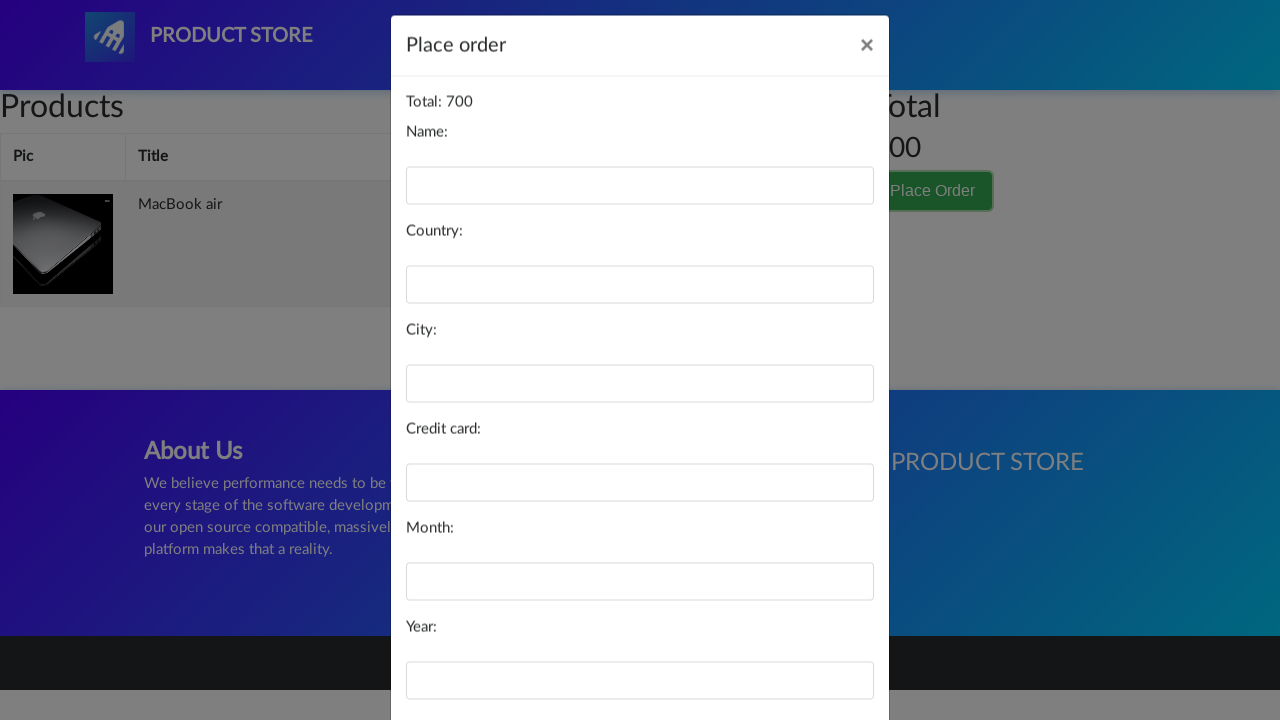

Left name field empty (intentionally blank for test) on #name
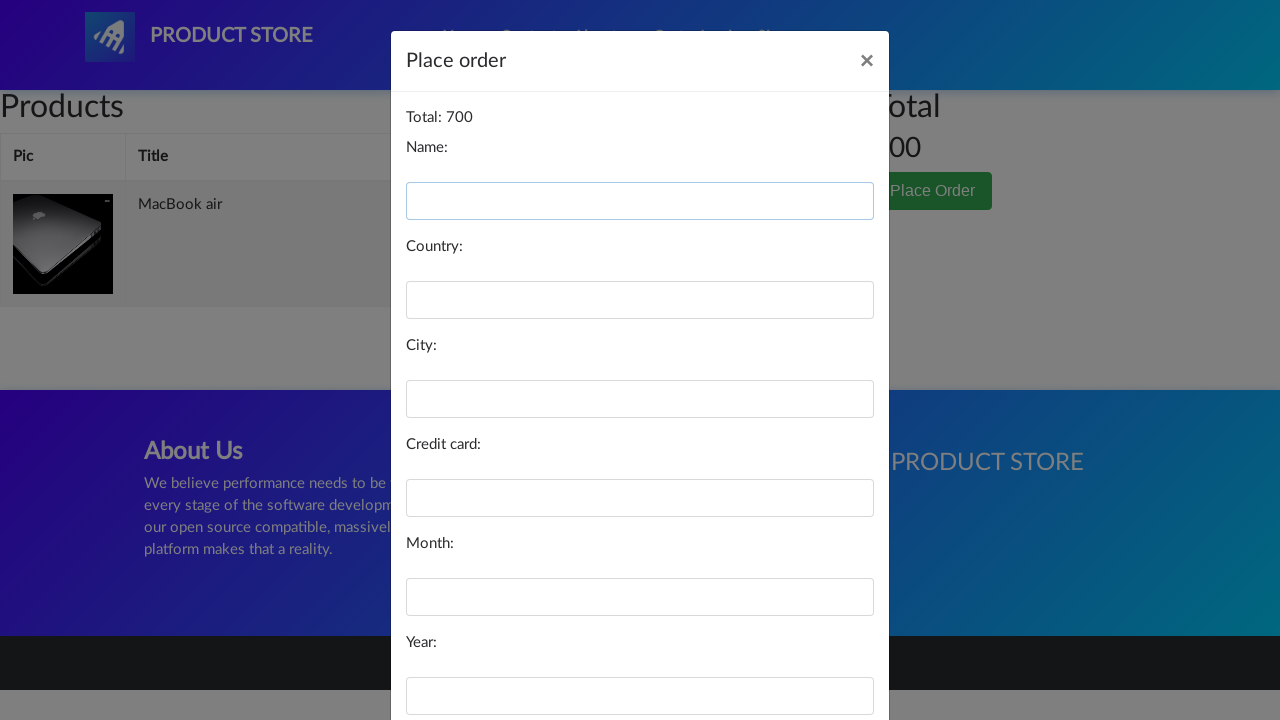

Filled country field with 'Poland' on #country
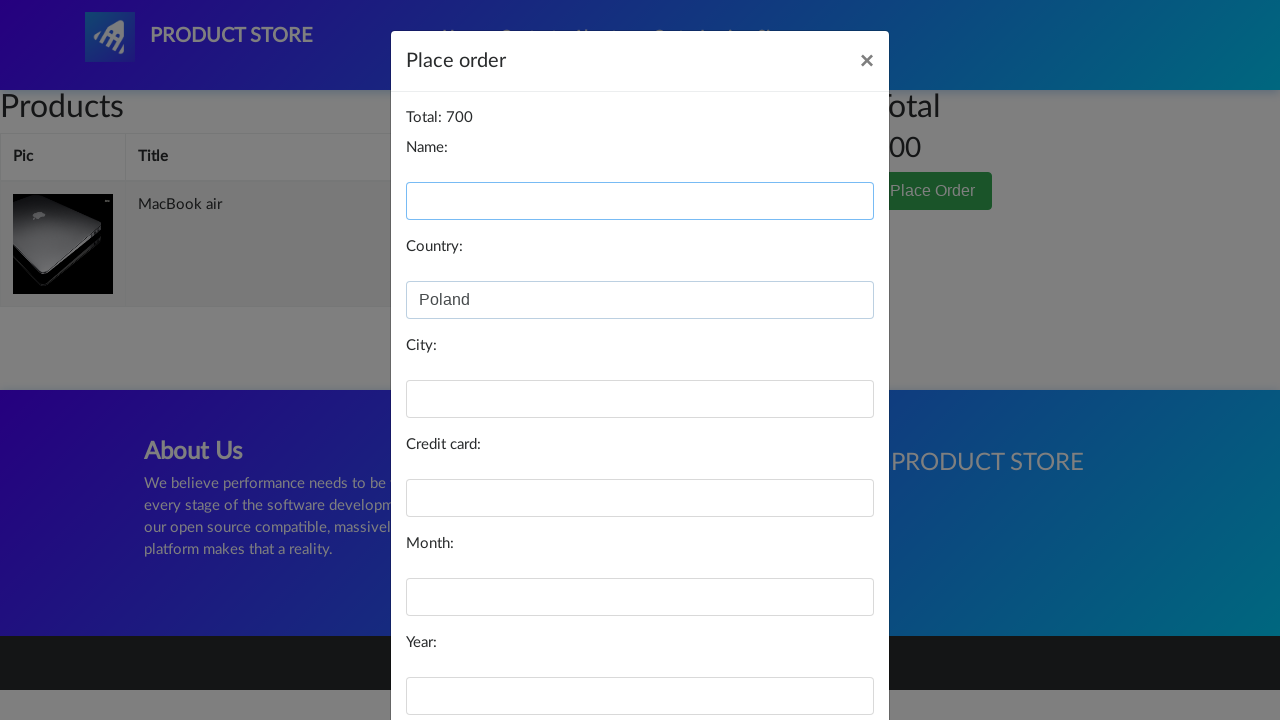

Filled city field with 'Warsaw' on #city
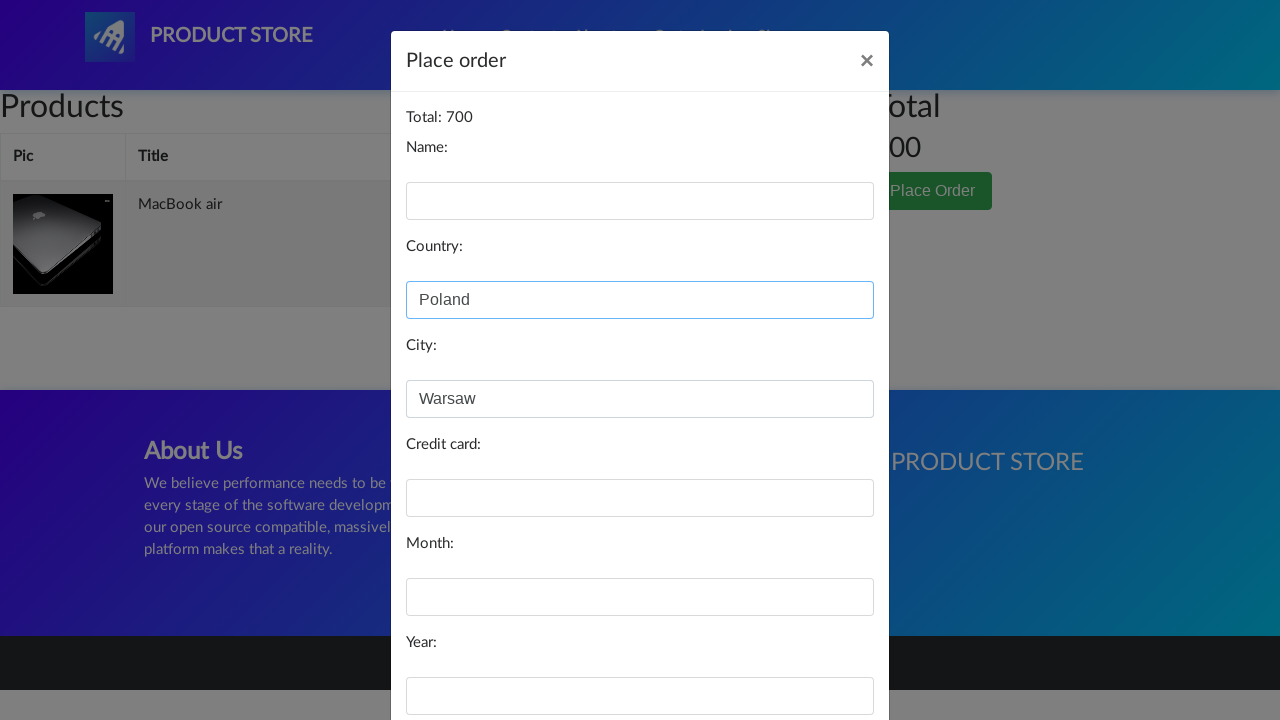

Filled card field with '123456789012' on #card
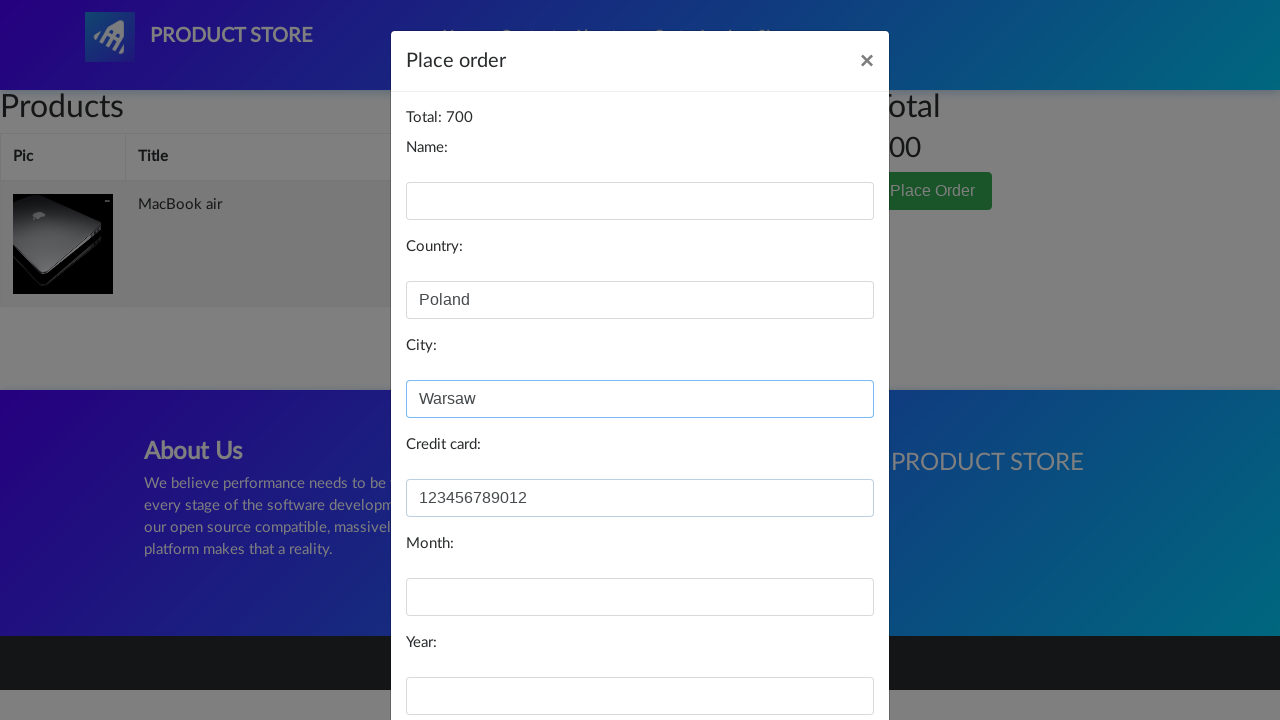

Filled month field with 'January' on #month
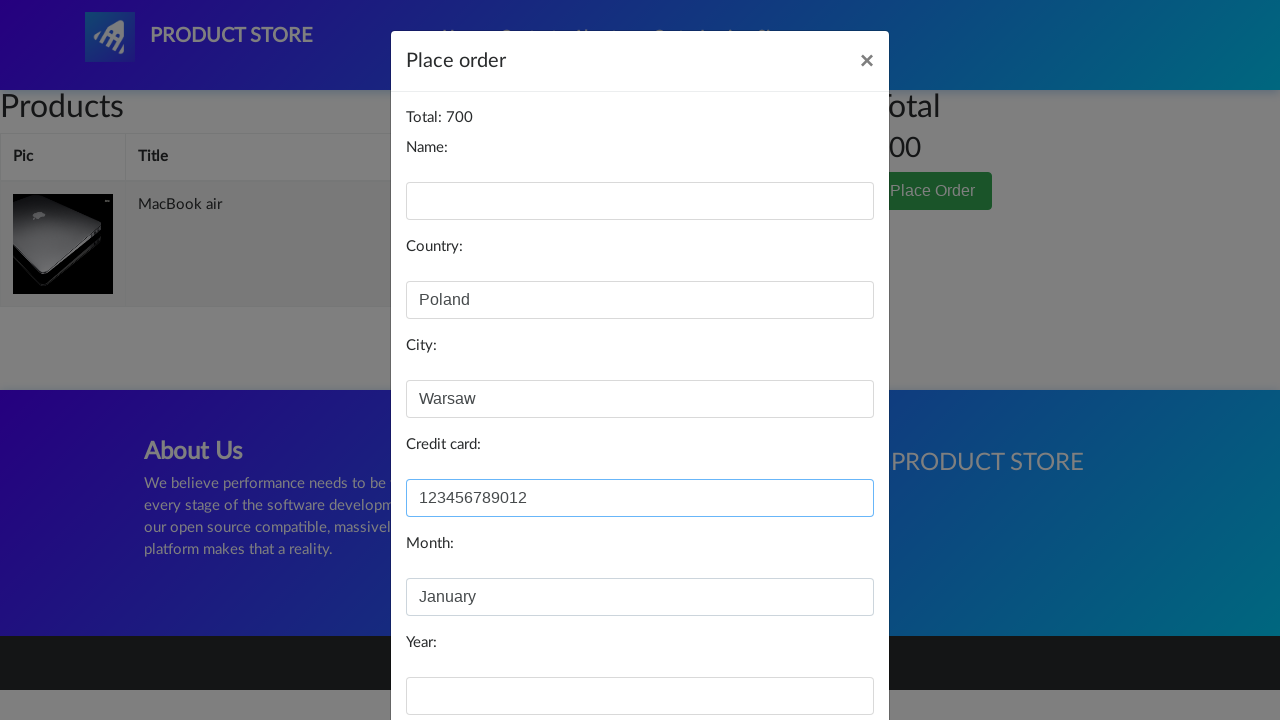

Filled year field with '2001' on #year
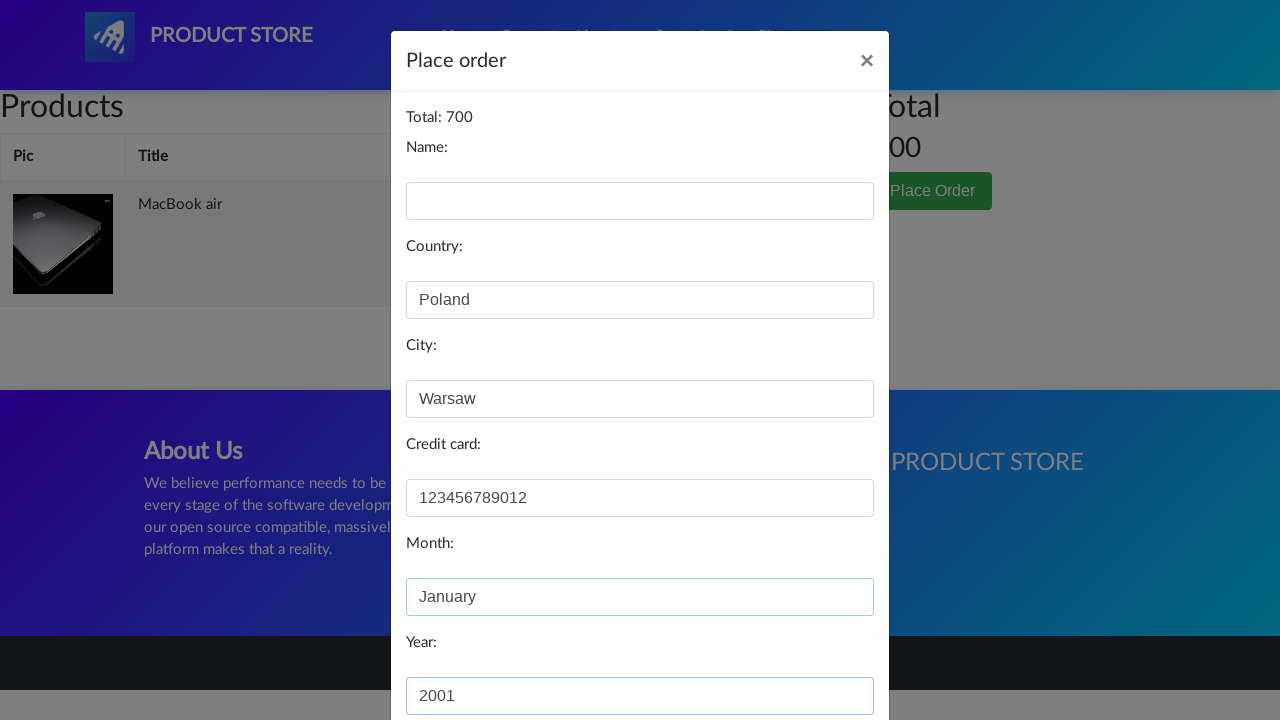

Clicked Purchase button to submit order at (823, 655) on xpath=/html/body/div[3]/div/div/div[3]/button[2]
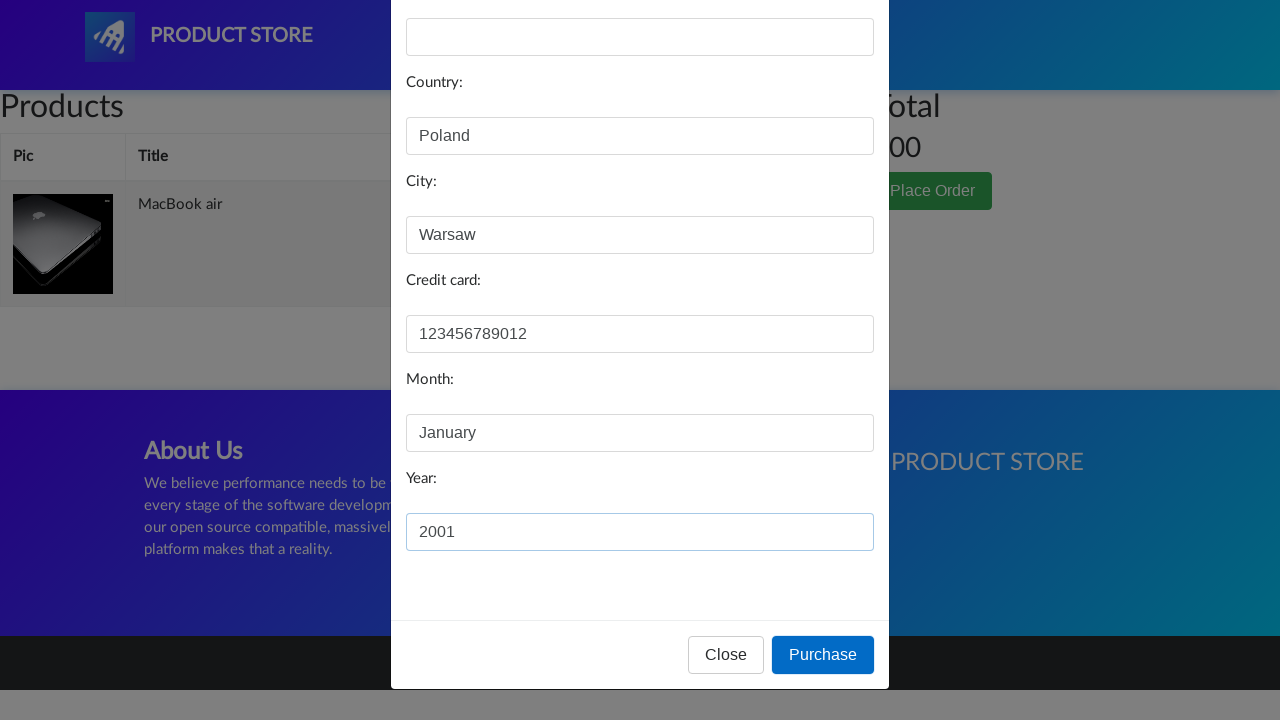

Error alert was handled and test completed - empty name field caused validation error
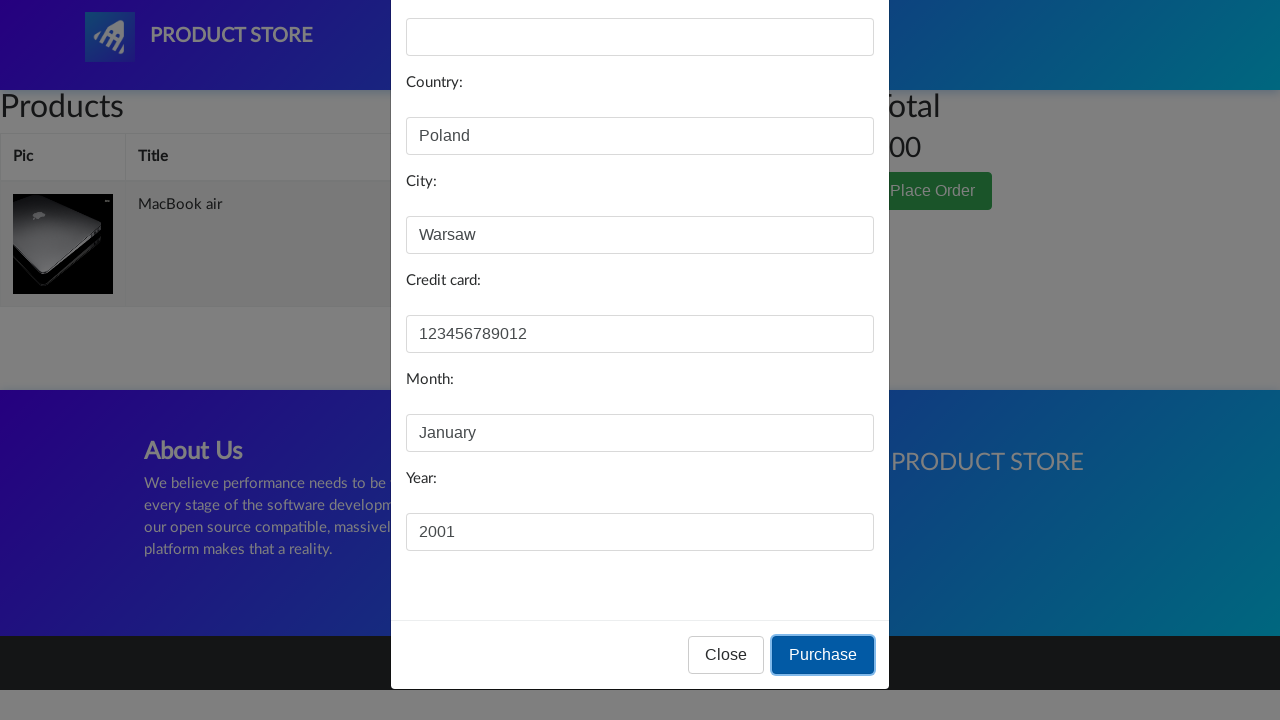

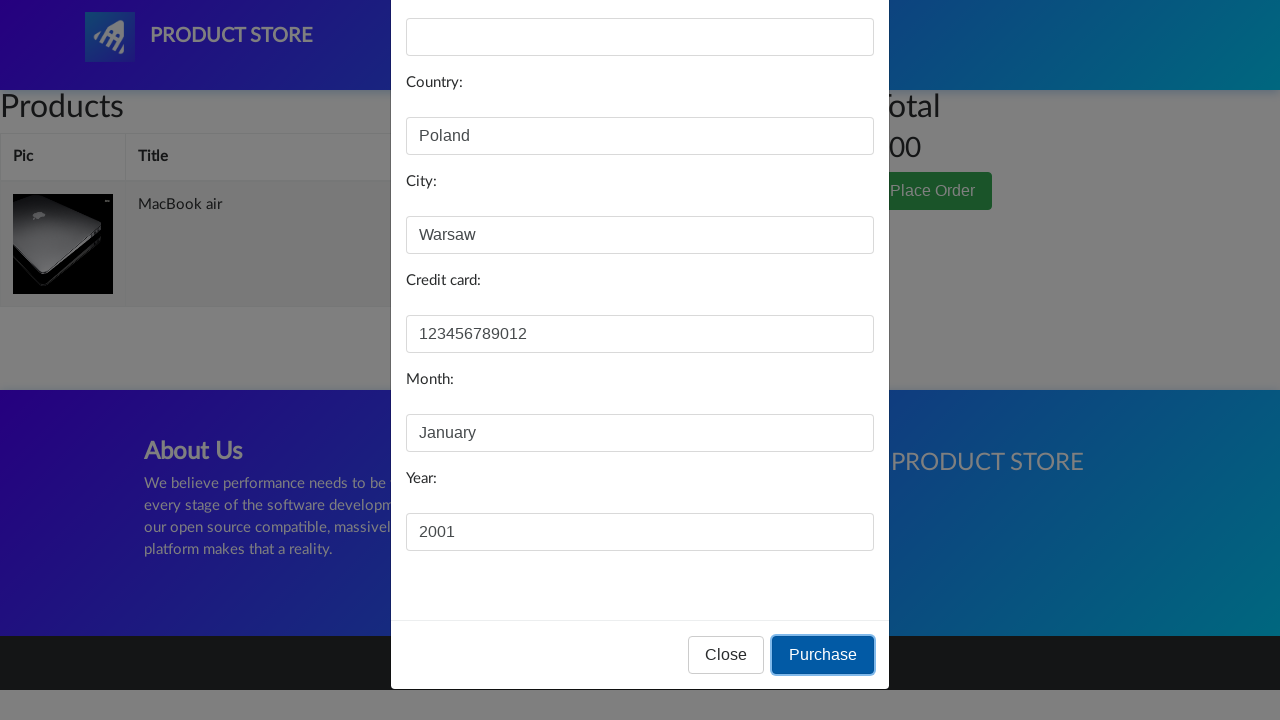